Tests marking individual todo items as complete by checking their checkboxes

Starting URL: https://demo.playwright.dev/todomvc

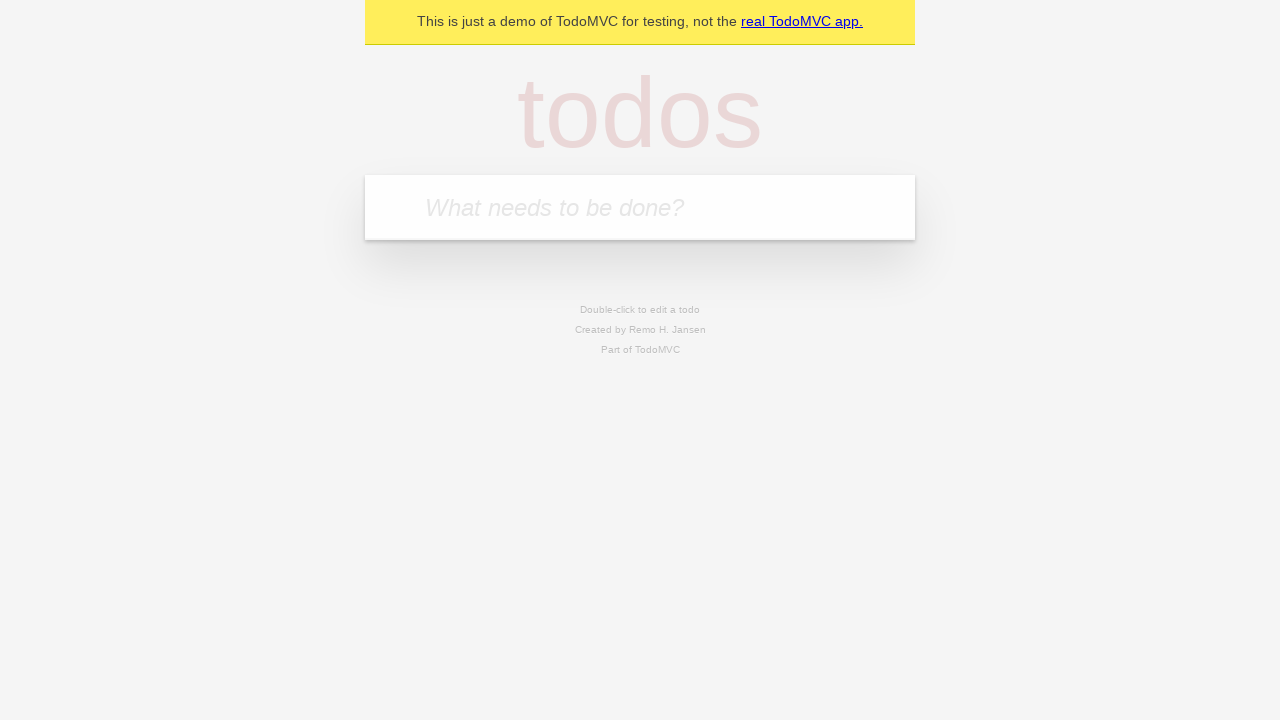

Located the new todo input field
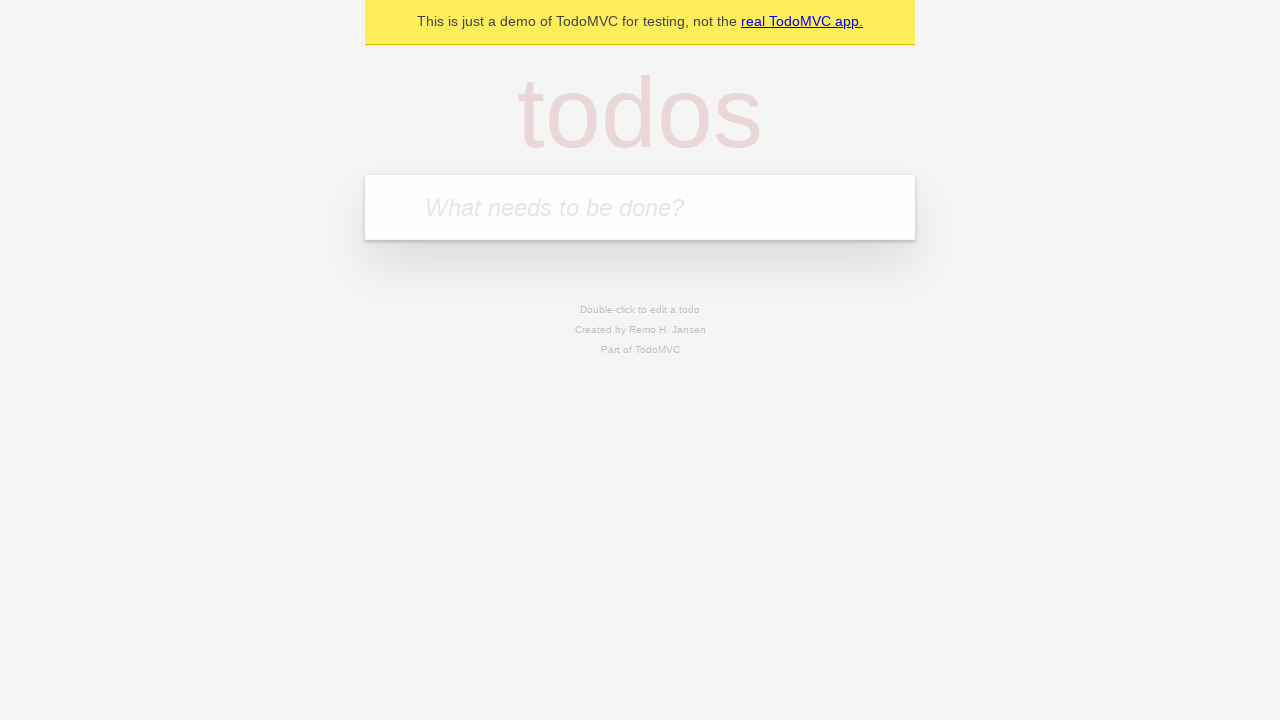

Filled first todo item with 'buy some cheese' on internal:attr=[placeholder="What needs to be done?"i]
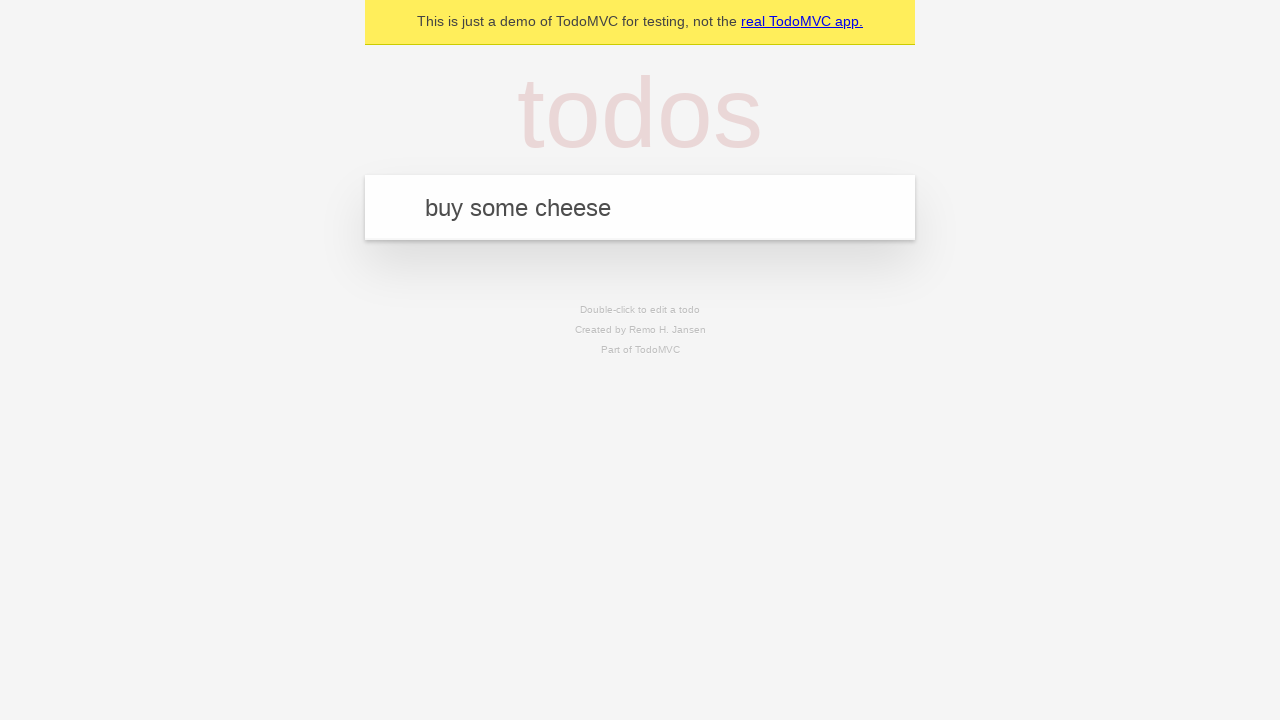

Pressed Enter to add first todo item on internal:attr=[placeholder="What needs to be done?"i]
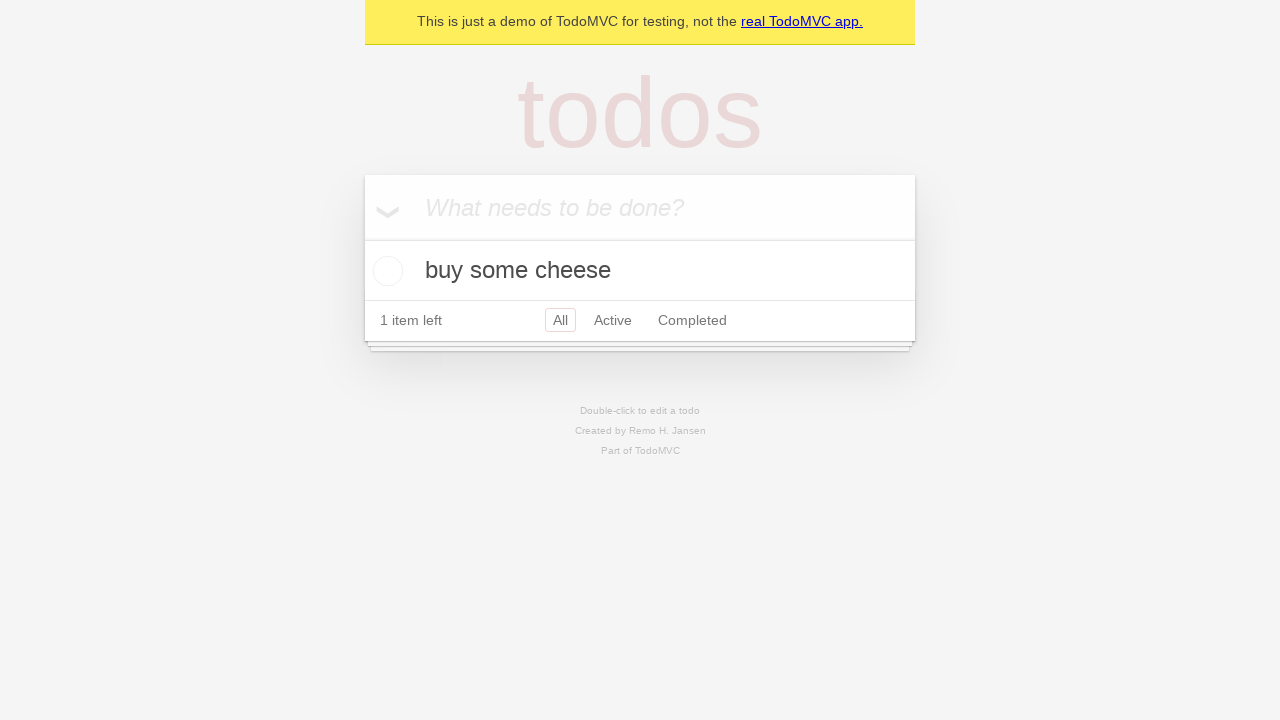

Filled second todo item with 'feed the cat' on internal:attr=[placeholder="What needs to be done?"i]
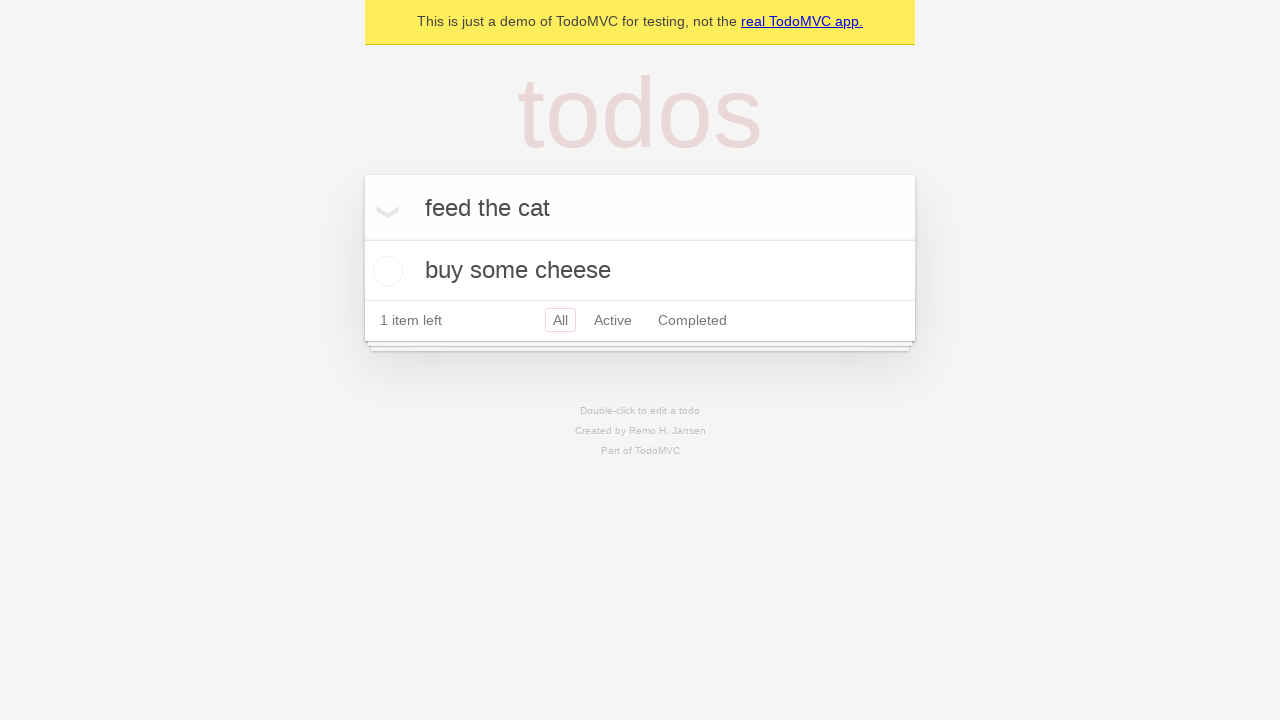

Pressed Enter to add second todo item on internal:attr=[placeholder="What needs to be done?"i]
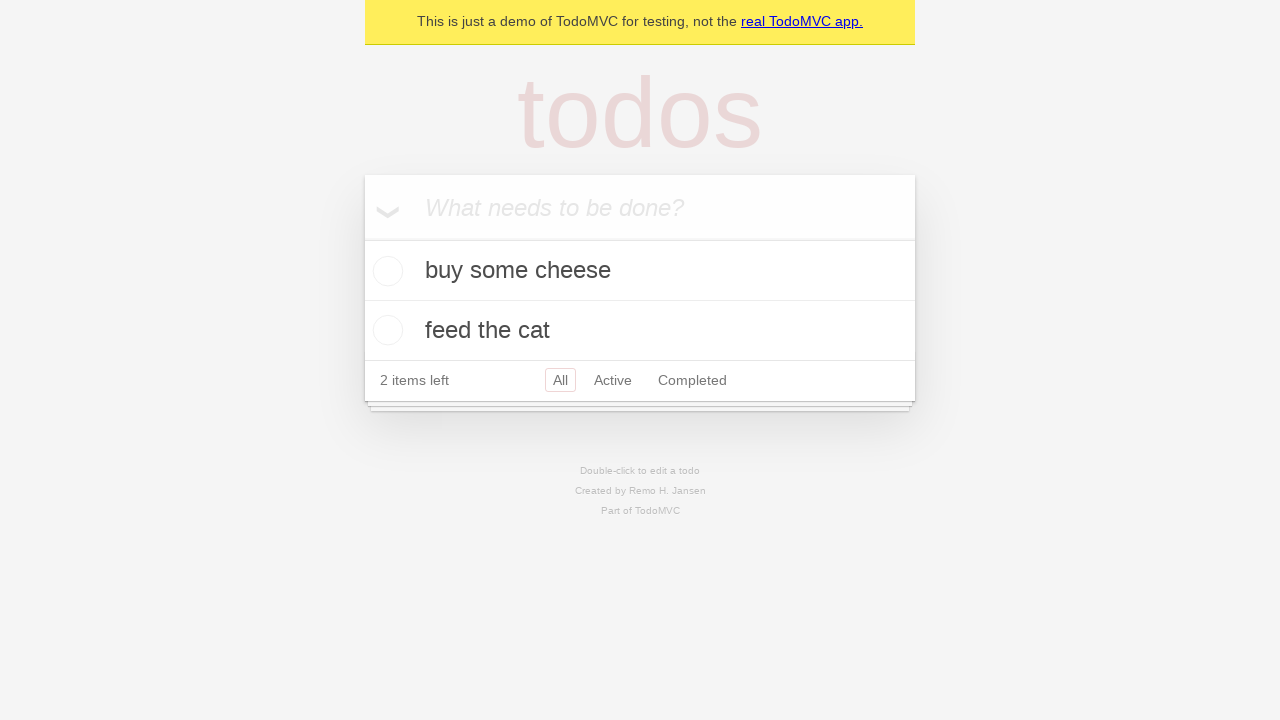

Waited for both todo items to be added to the list
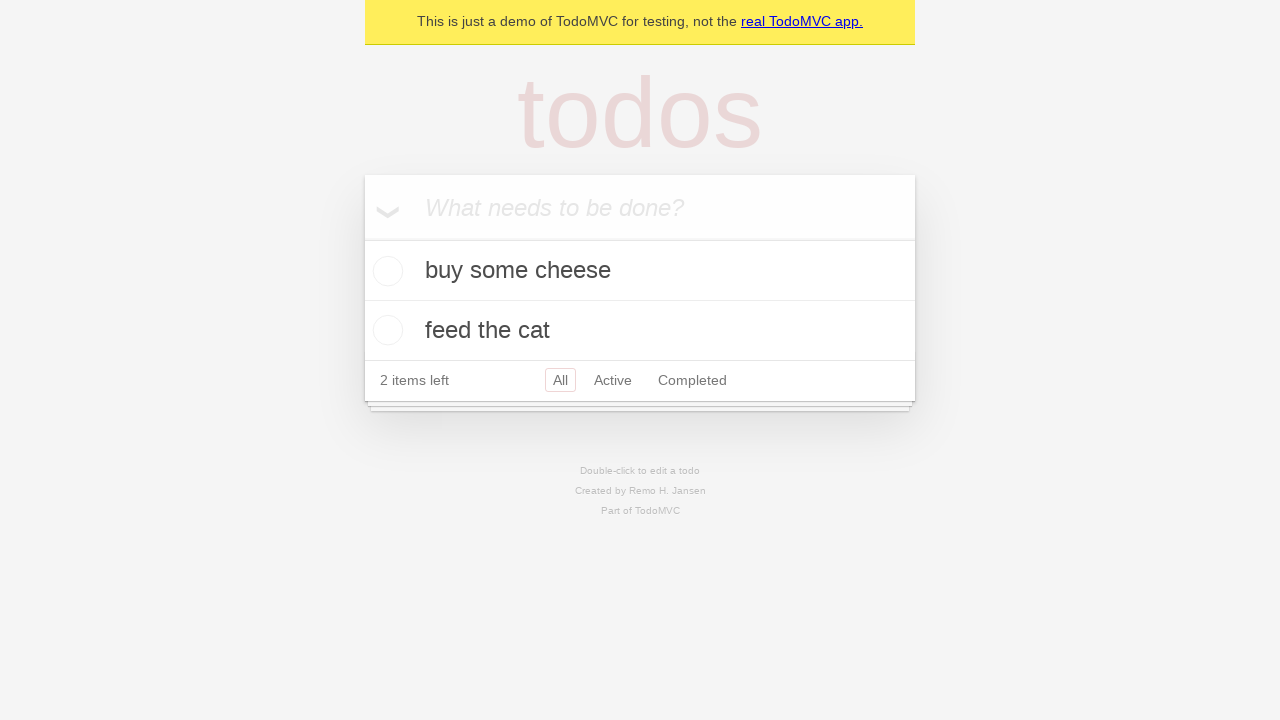

Located the first todo item
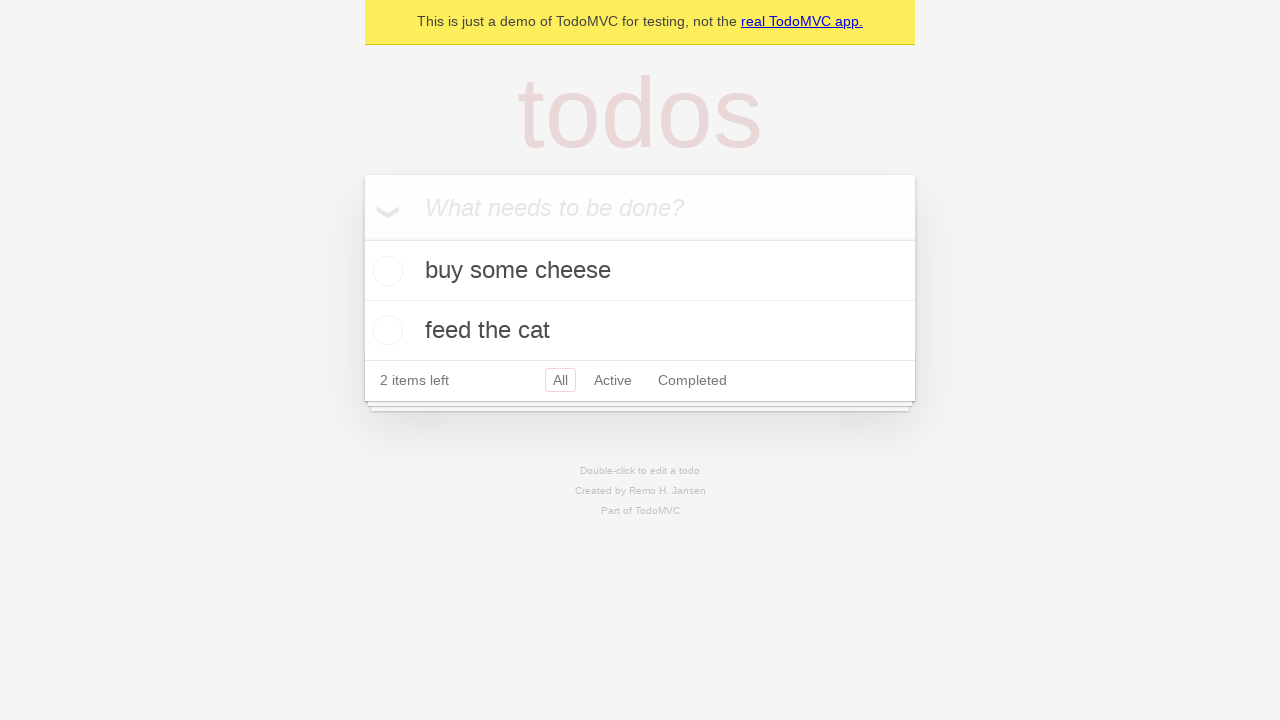

Checked the checkbox for the first todo item at (385, 271) on internal:testid=[data-testid="todo-item"s] >> nth=0 >> internal:role=checkbox
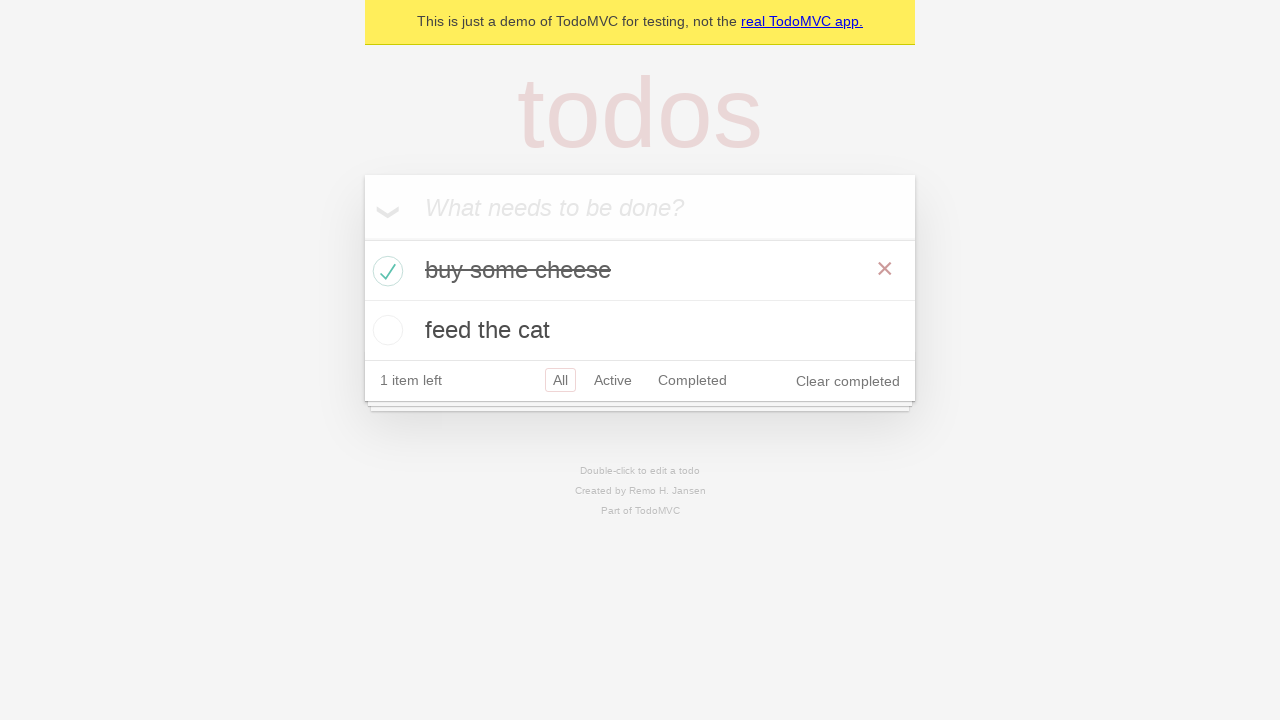

Located the second todo item
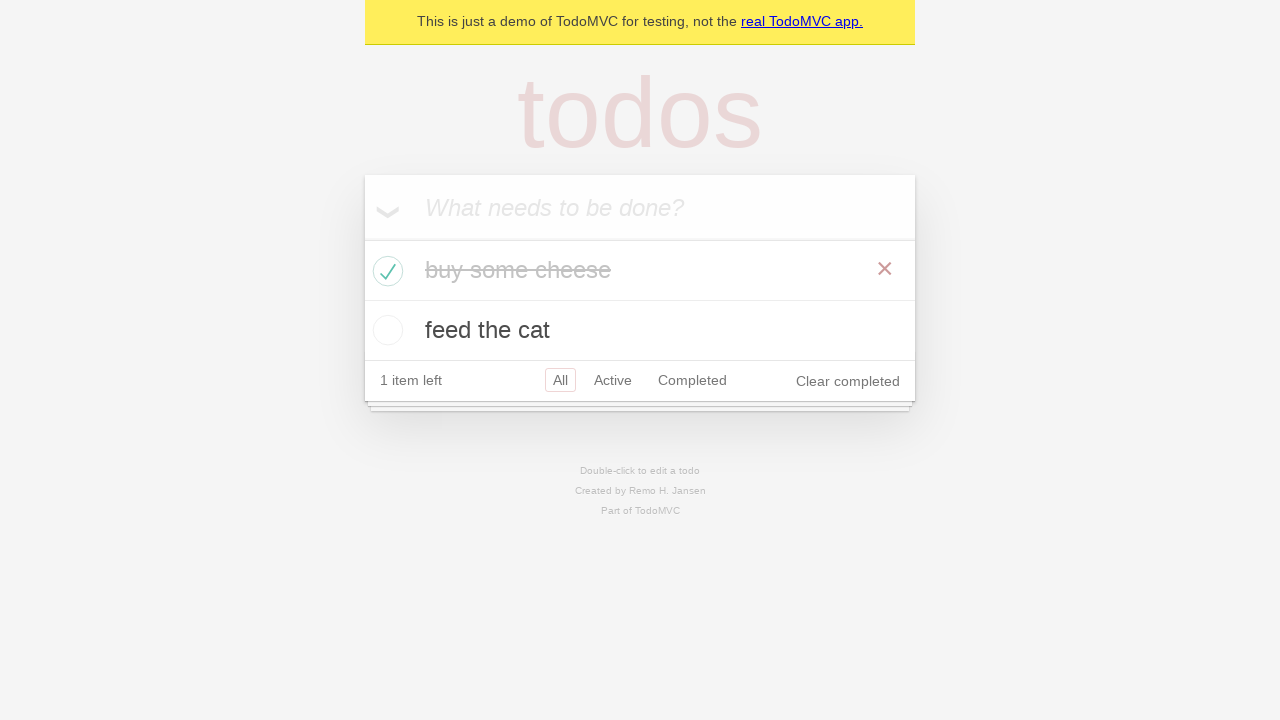

Checked the checkbox for the second todo item at (385, 330) on internal:testid=[data-testid="todo-item"s] >> nth=1 >> internal:role=checkbox
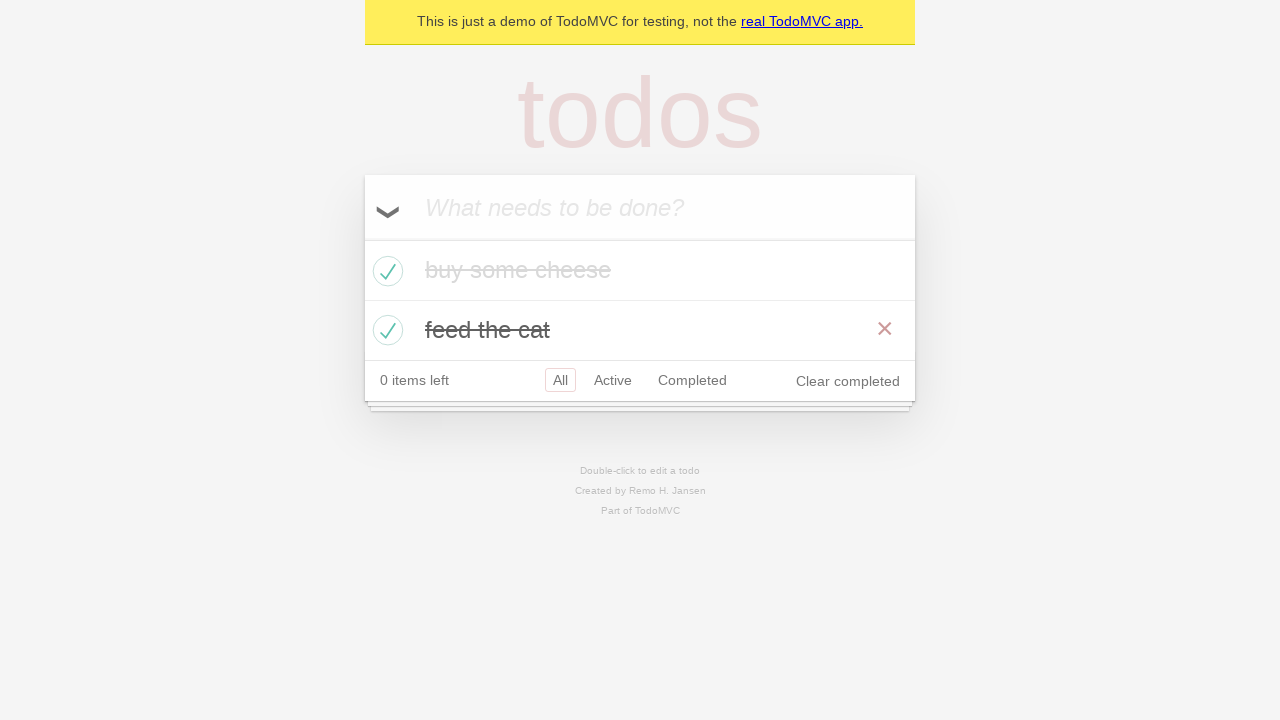

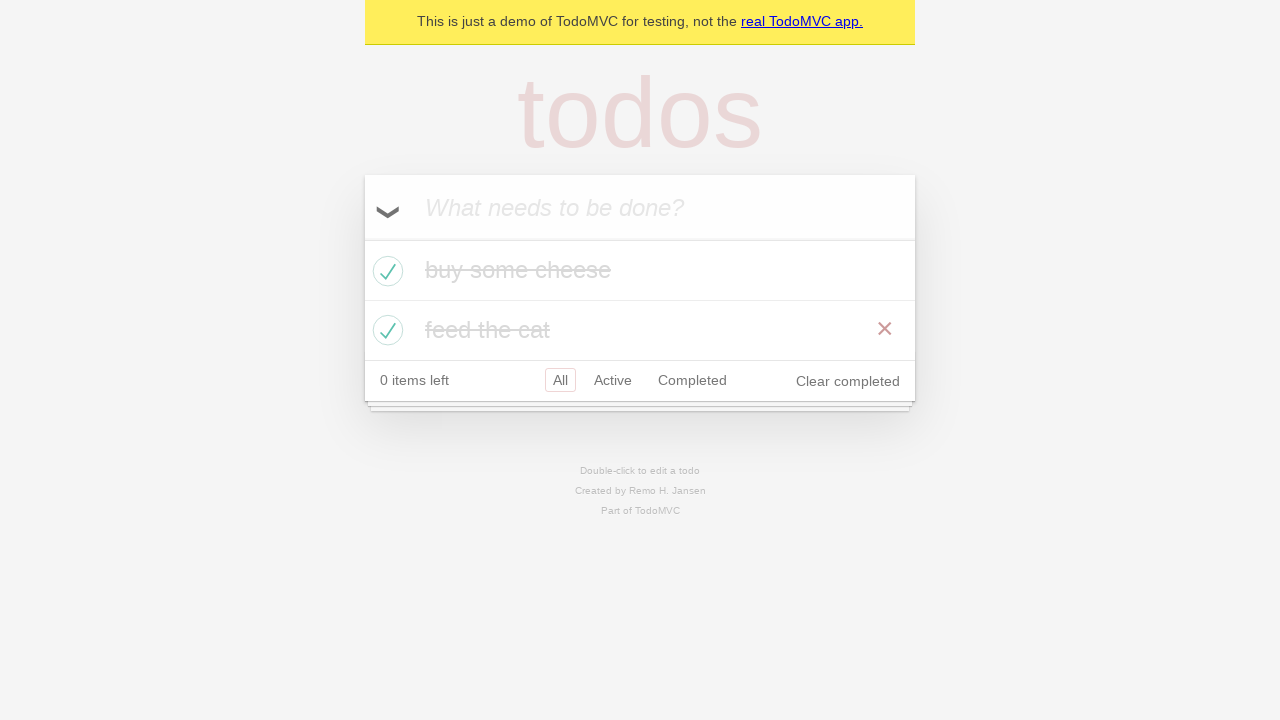